Tests product filtering on BrowserStack demo e-commerce site by clicking the Samsung vendor filter and verifying that the product count decreases after filtering.

Starting URL: https://bstackdemo.com/

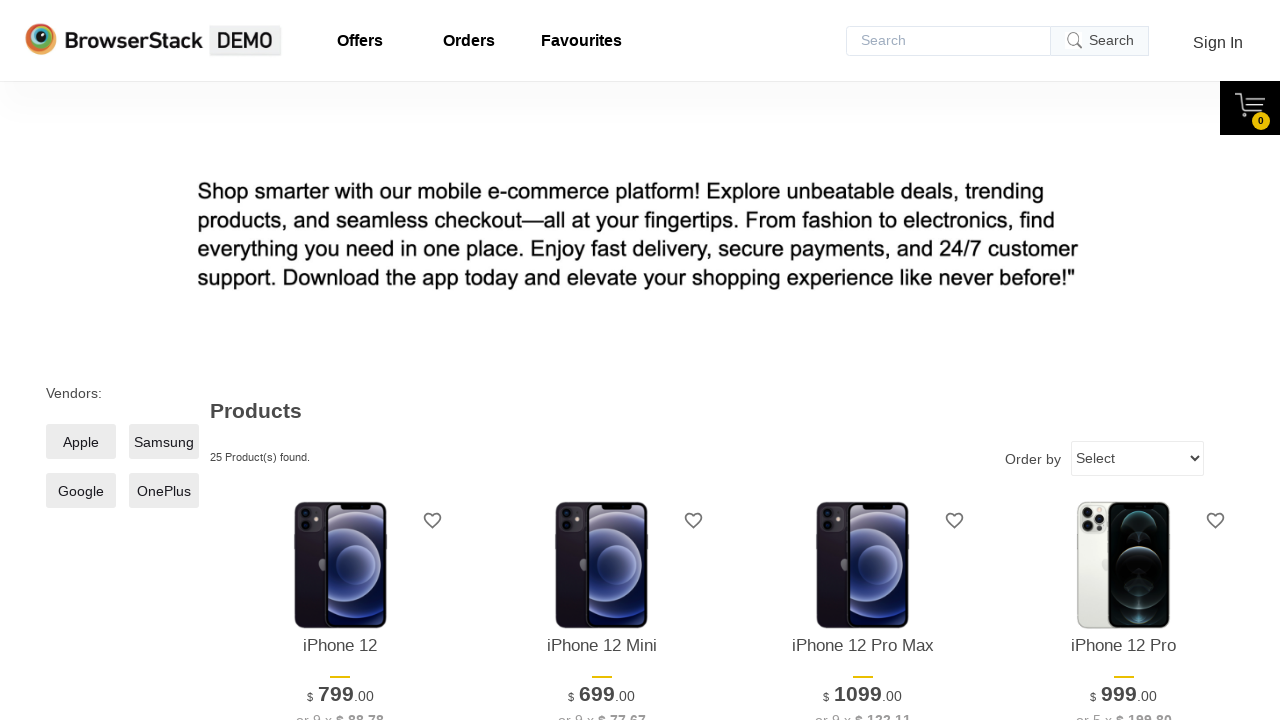

Waited for products to load on BrowserStack demo site
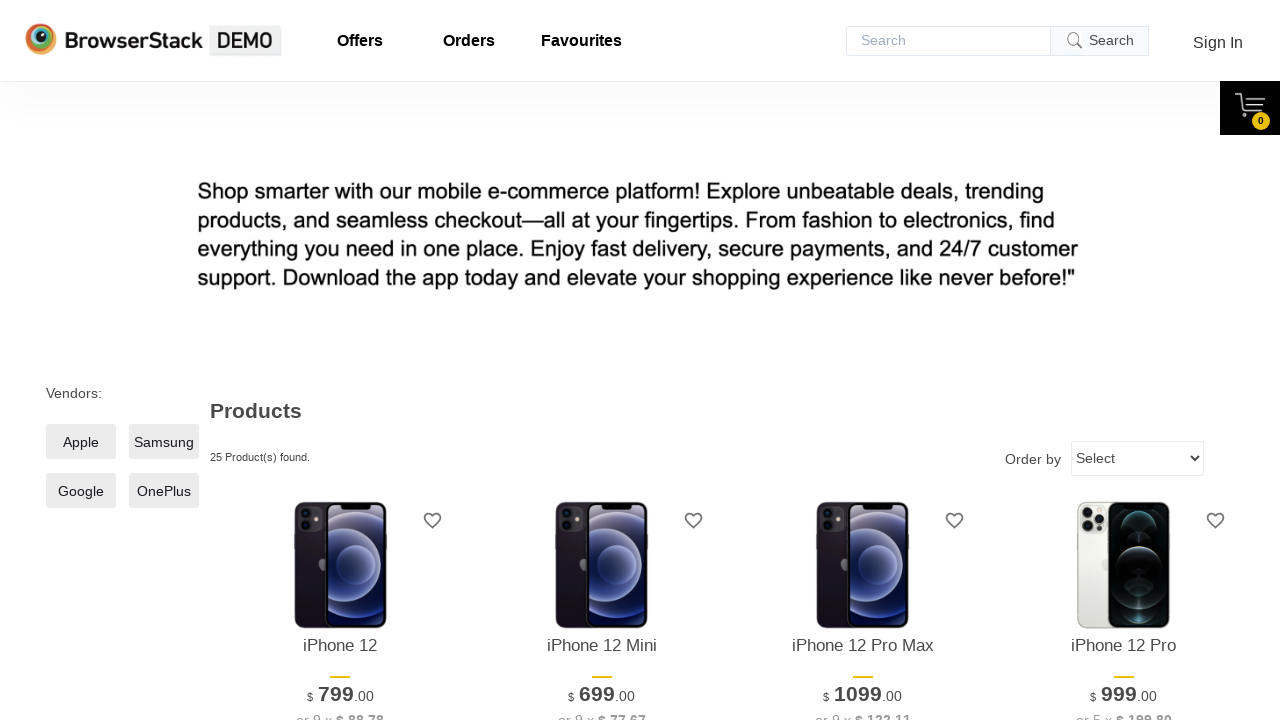

Retrieved initial product count: 25 products
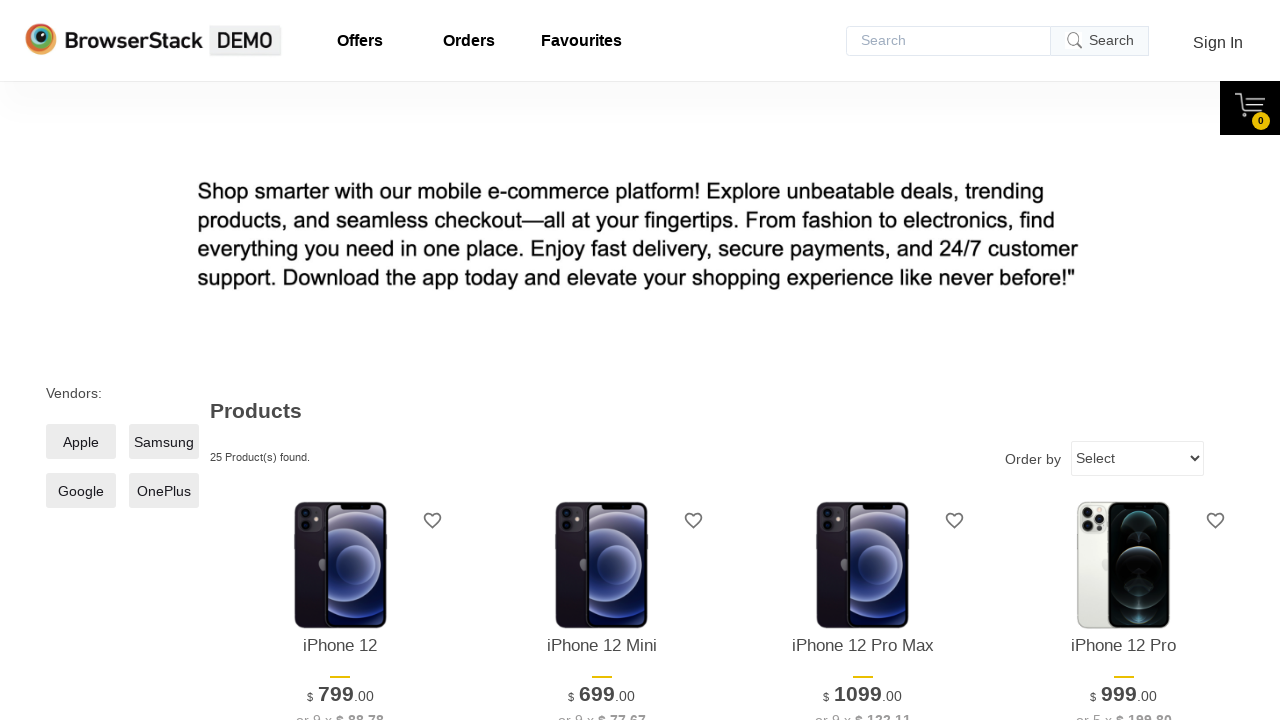

Clicked Samsung vendor filter at (164, 442) on xpath=//span[text()='Samsung']
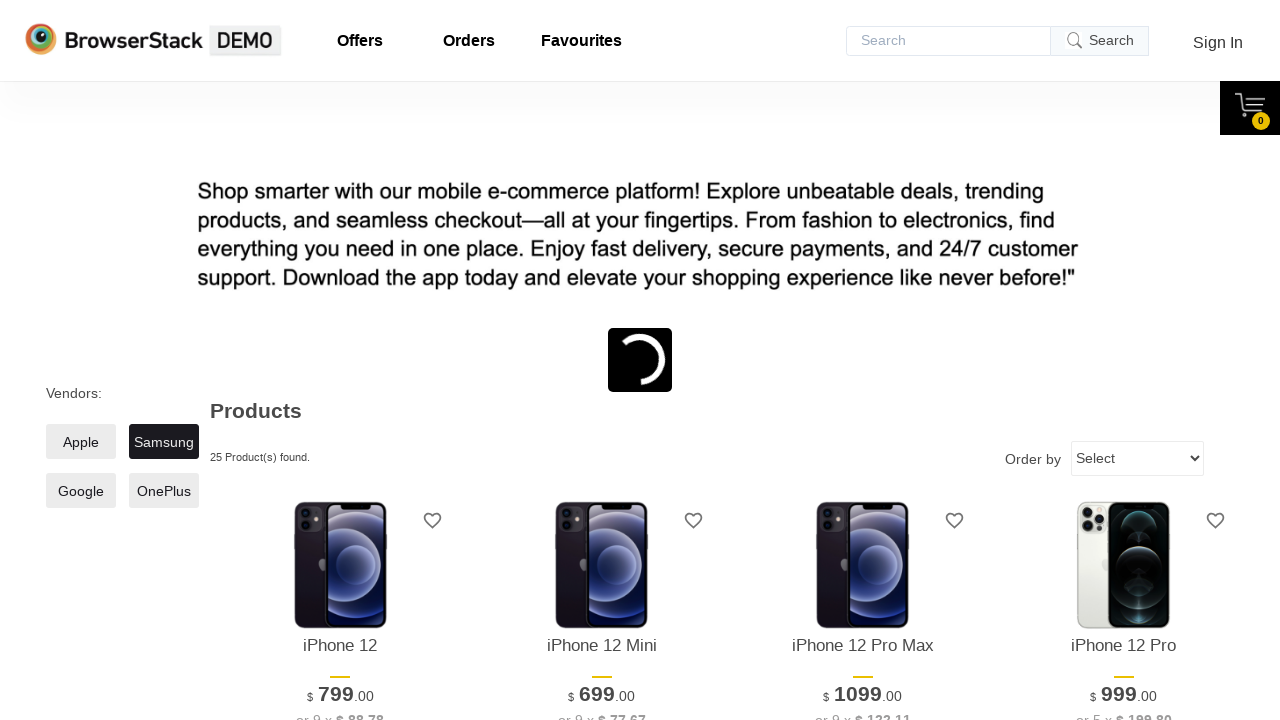

Waited for filter to apply
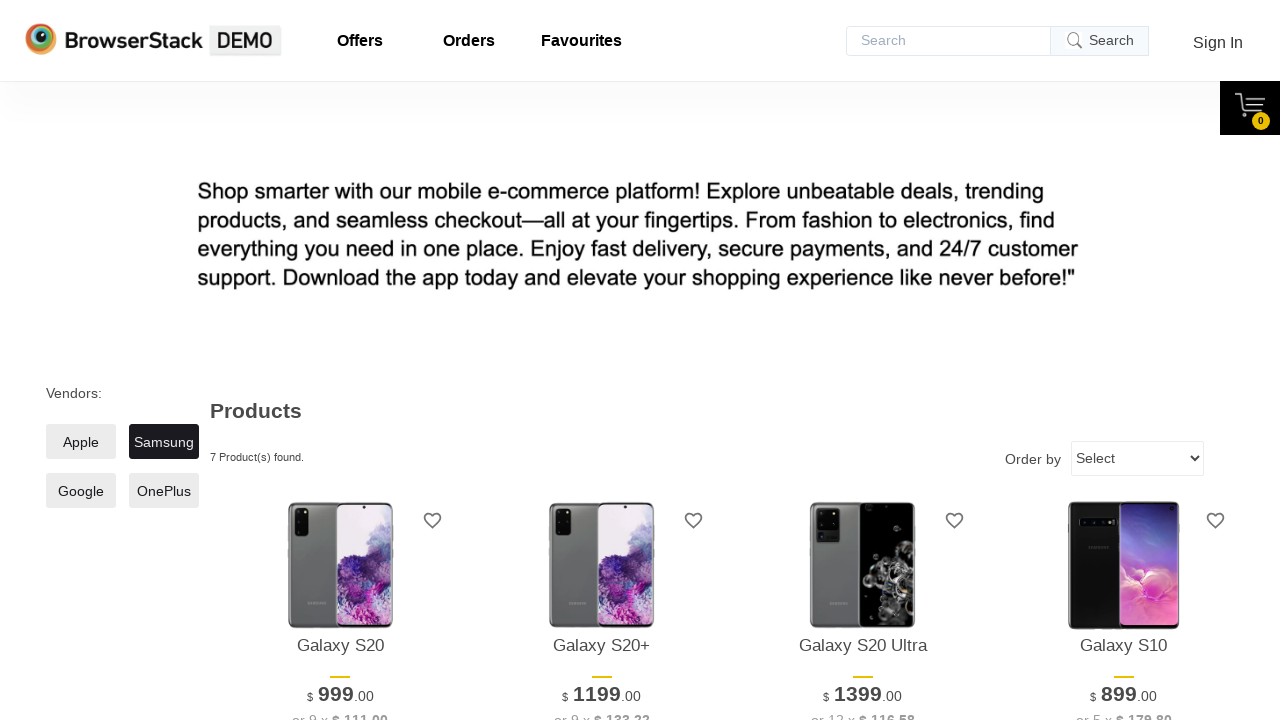

Waited for filtered products to be visible
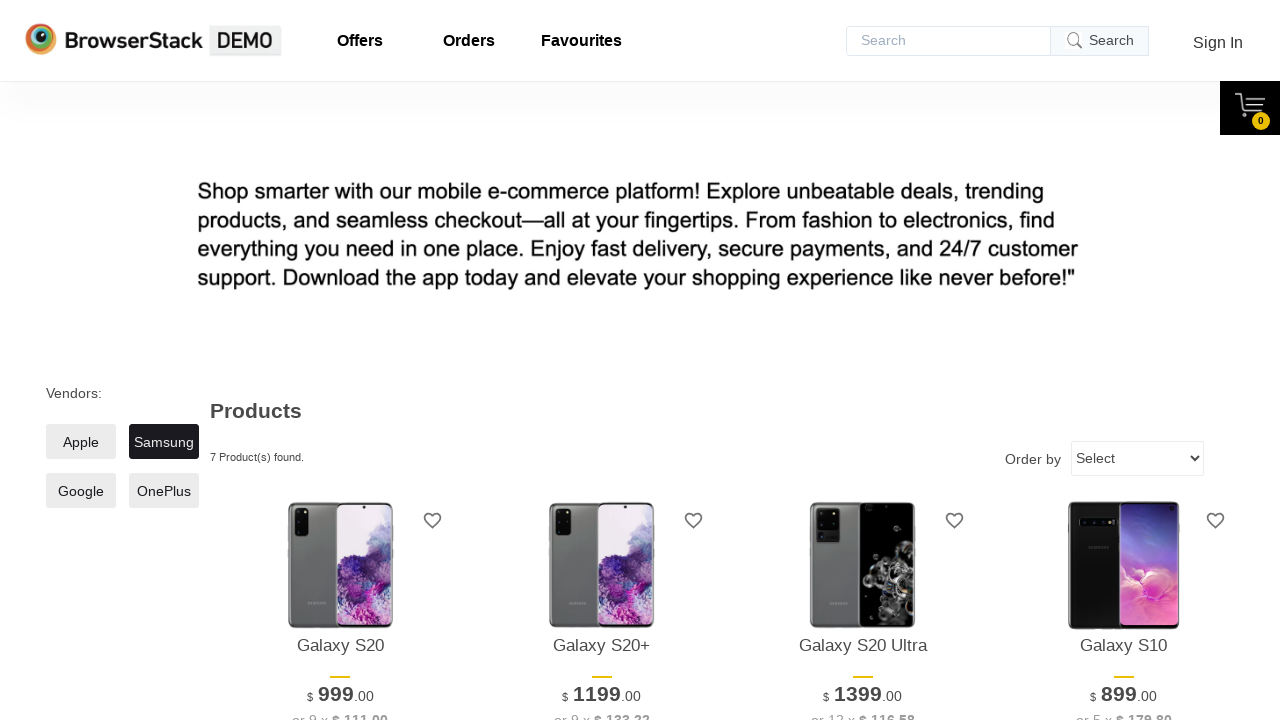

Retrieved filtered product count: 7 products
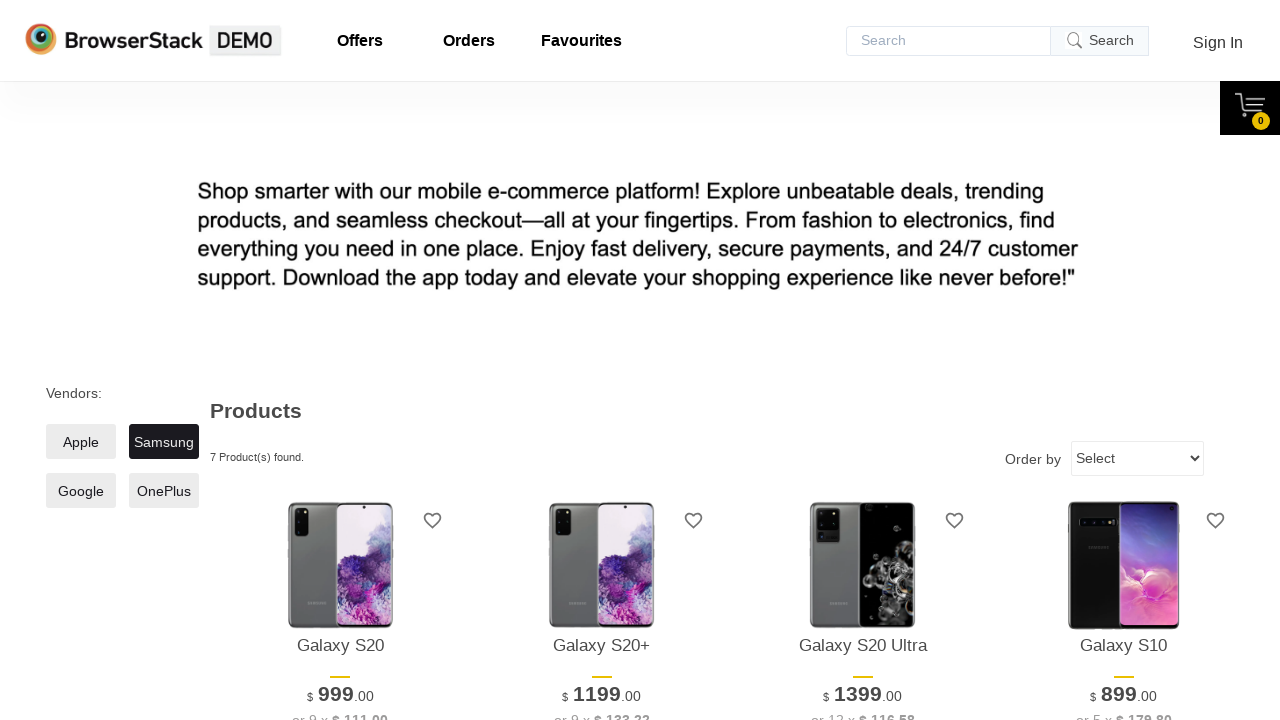

Verified product count decreased from 25 to 7 after Samsung filter applied
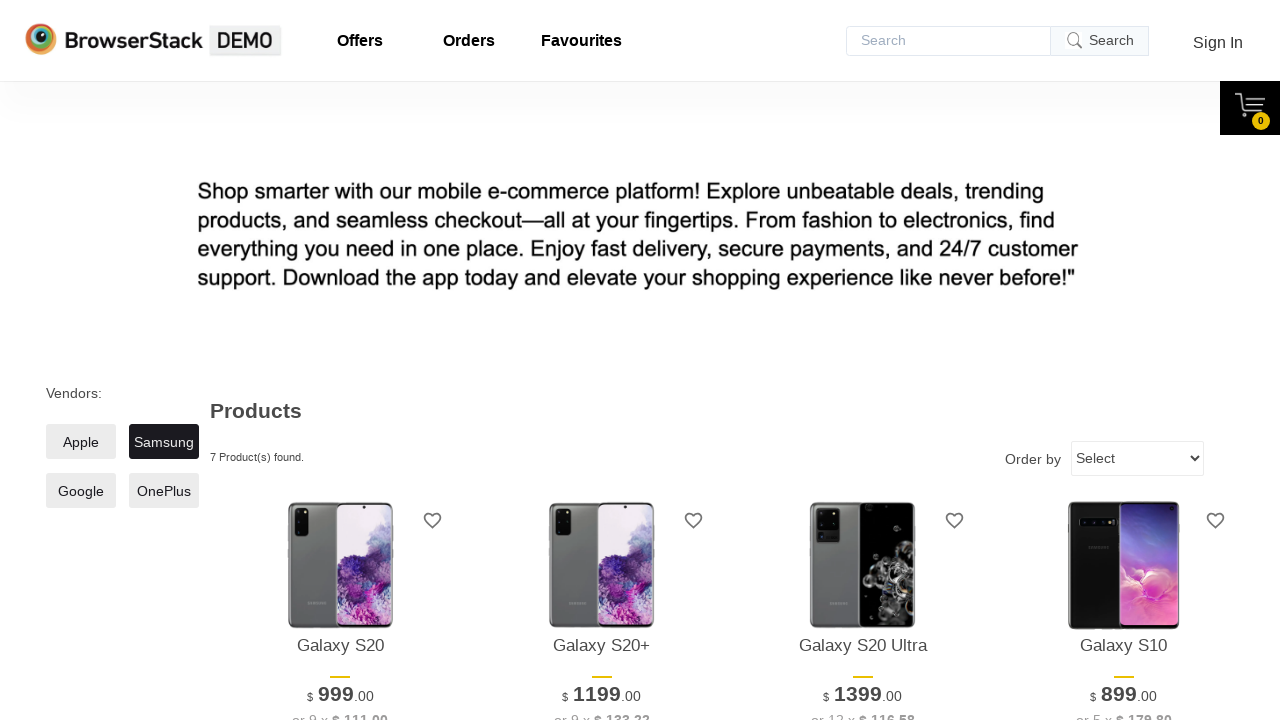

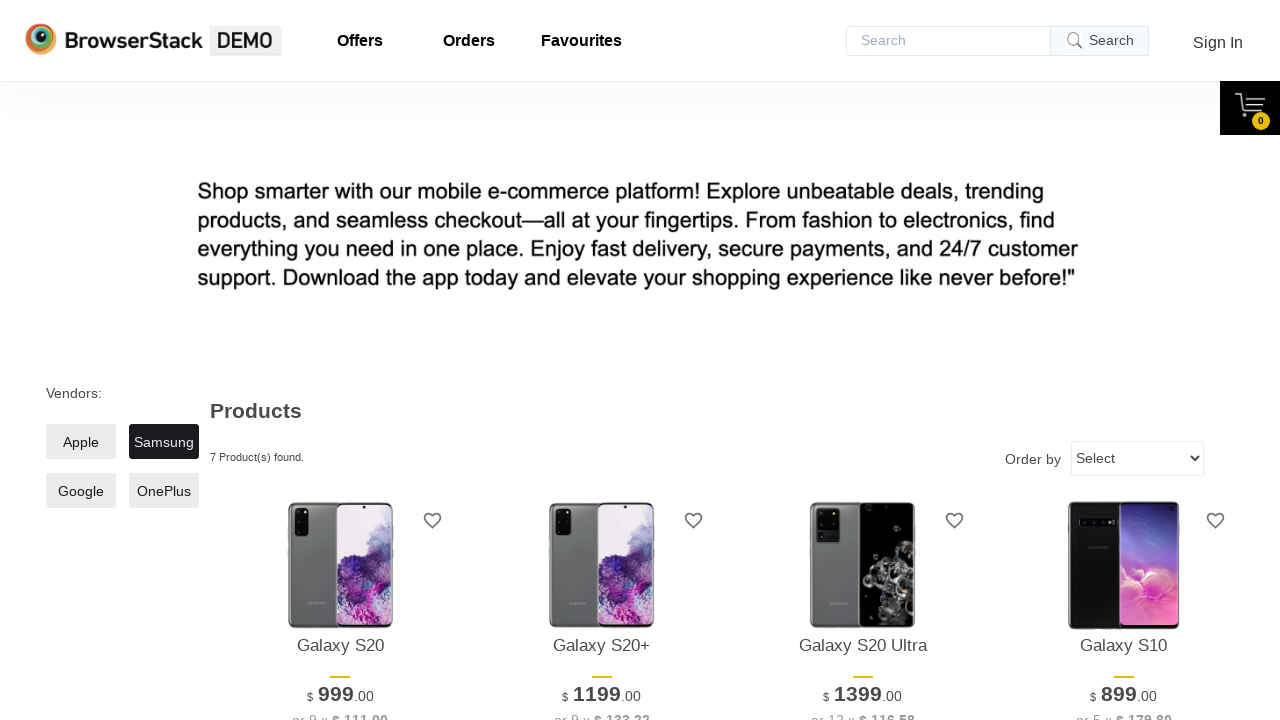